Navigates to the SpiceJet airline website homepage and waits for the page to load

Starting URL: https://www.spicejet.com/

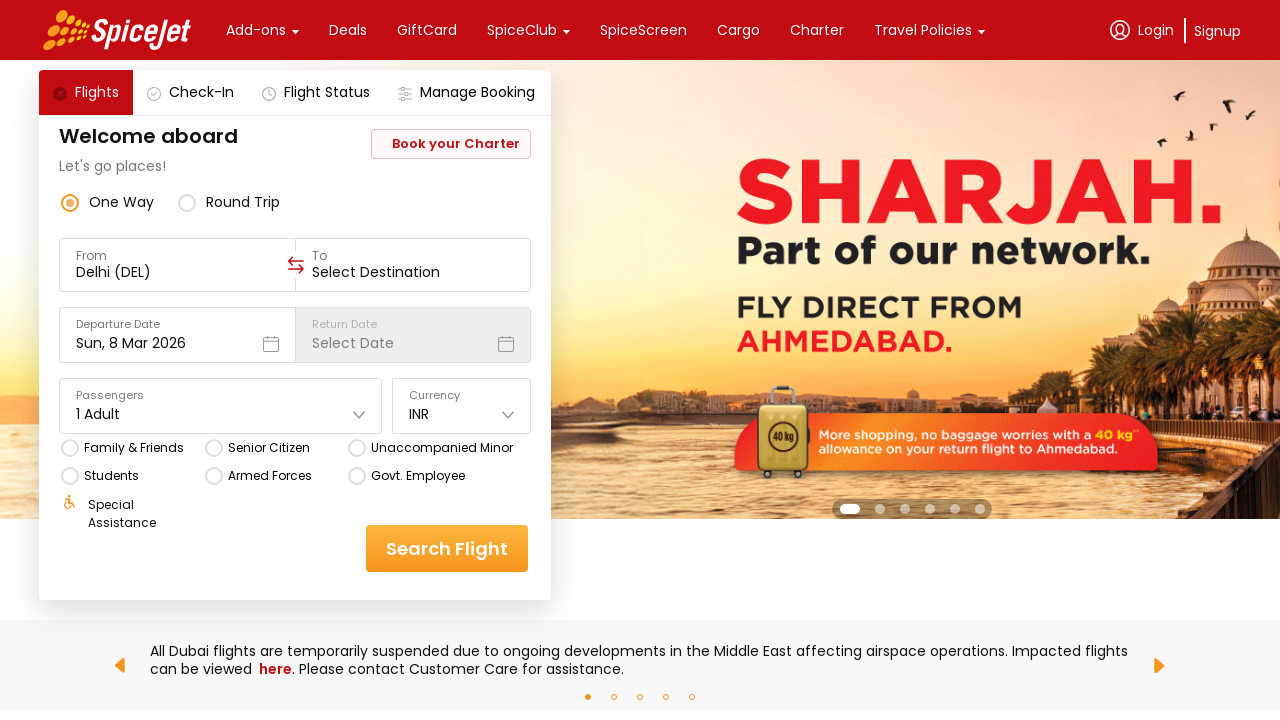

Navigated to SpiceJet airline website homepage
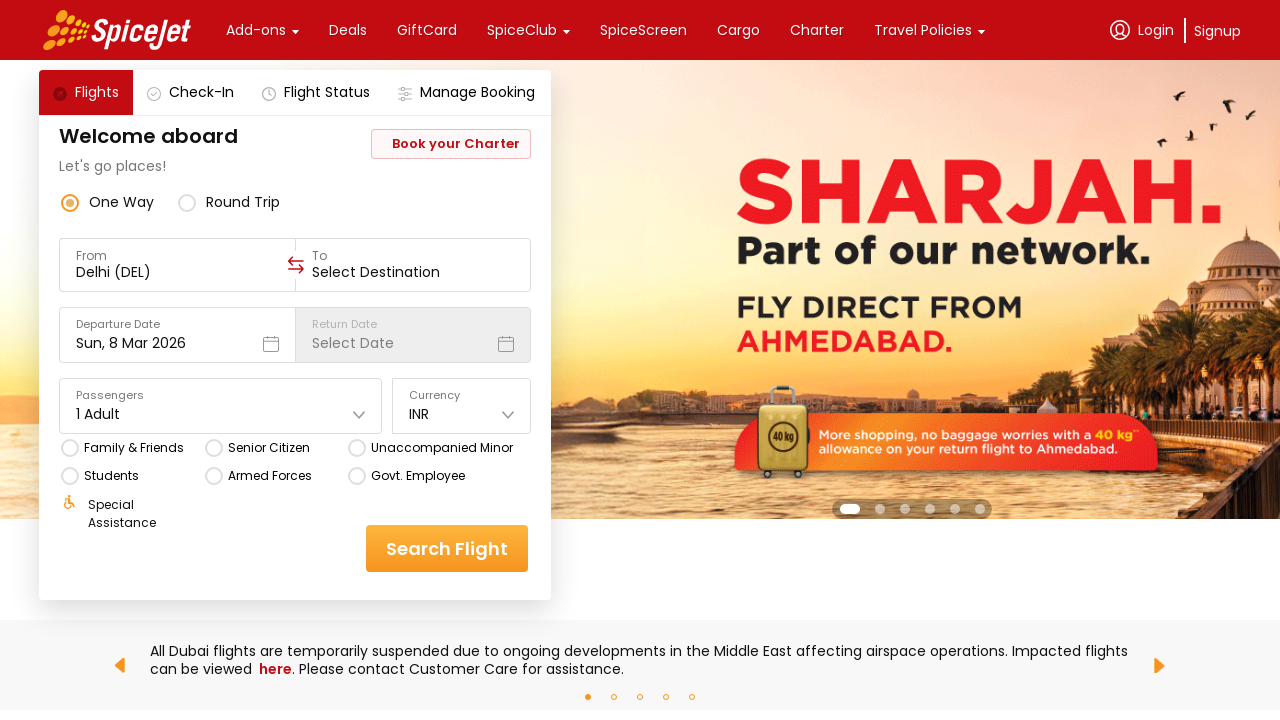

Page DOM content loaded
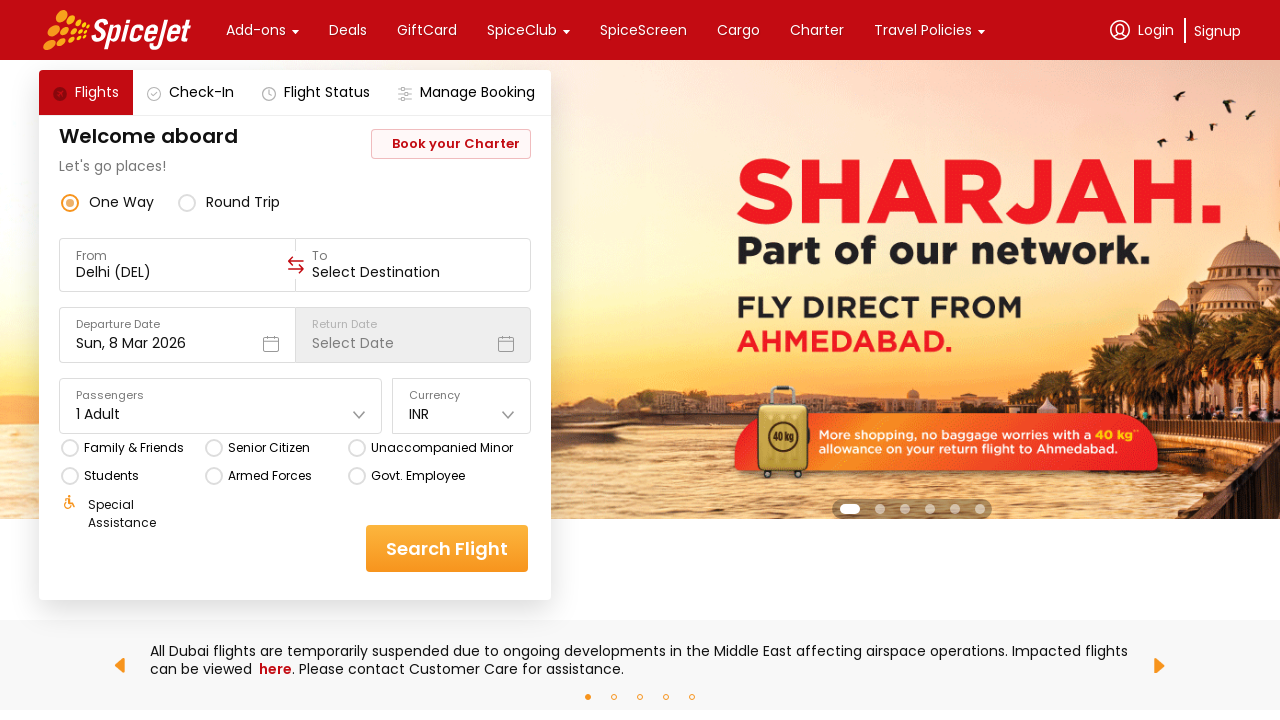

Page body element loaded and visible
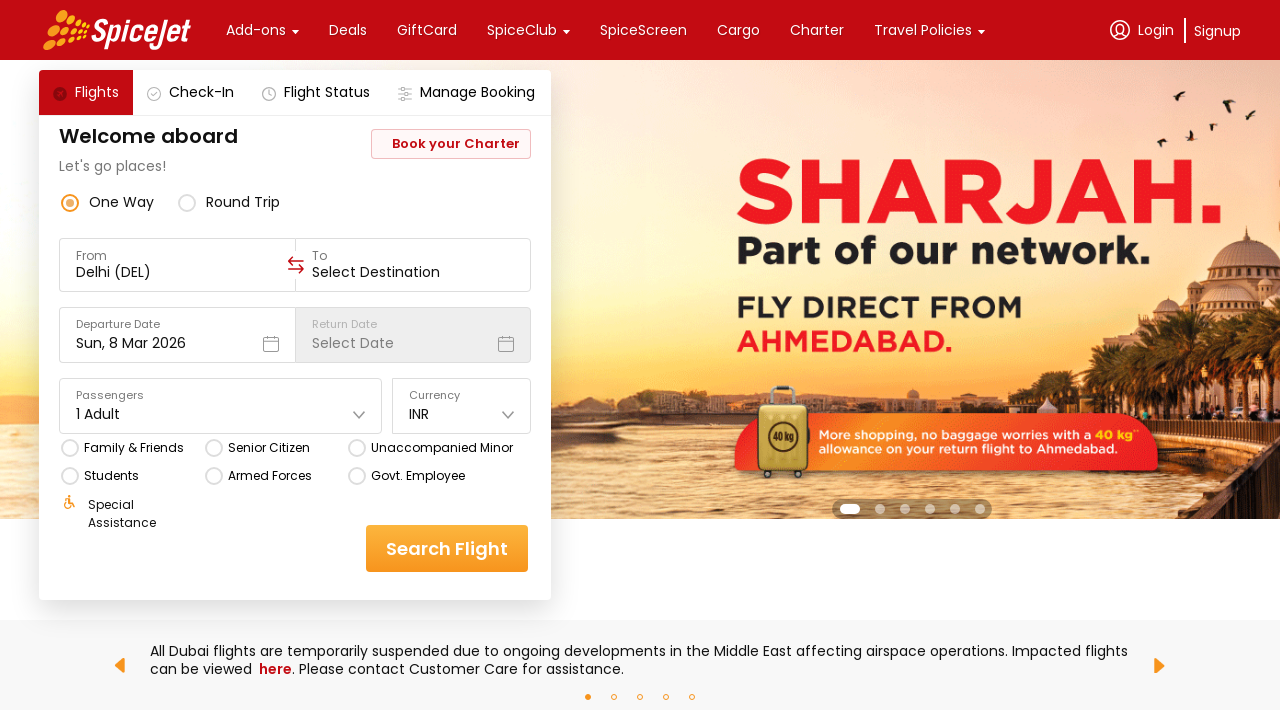

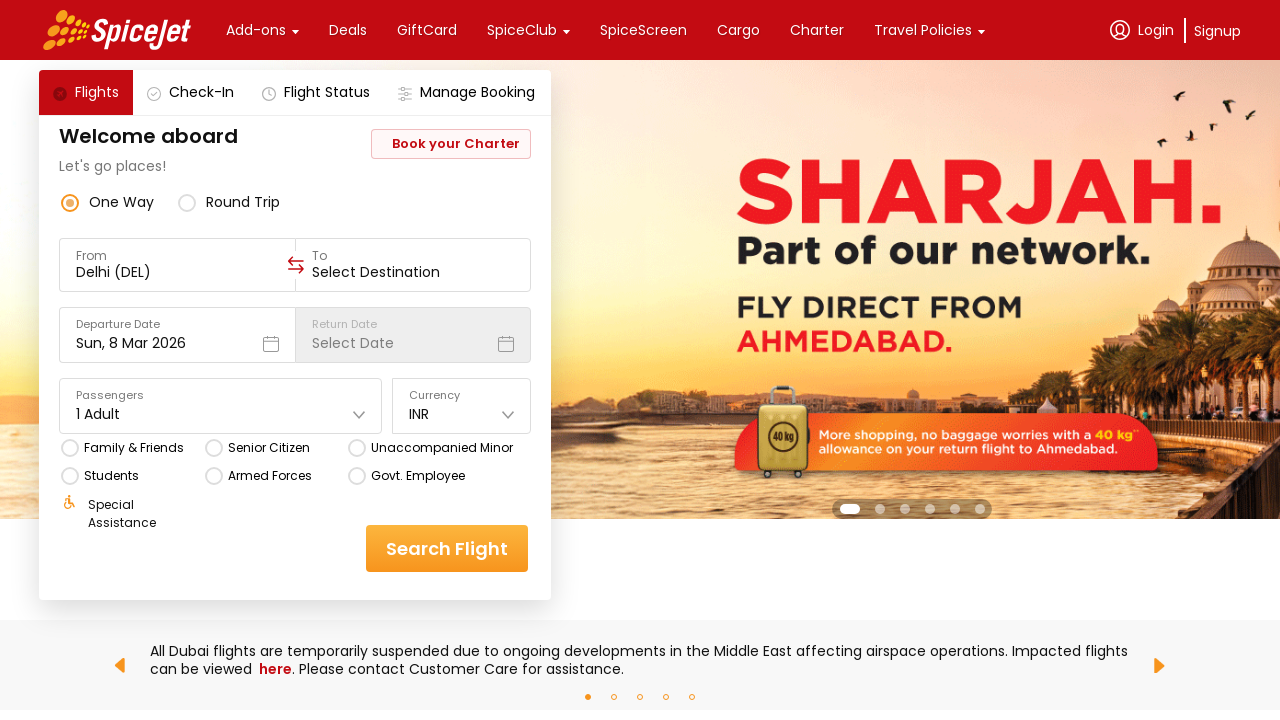